Navigates to an automation practice page and locates a specific link element (SoapUI) to retrieve its href attribute for link validation purposes.

Starting URL: https://rahulshettyacademy.com/AutomationPractice/

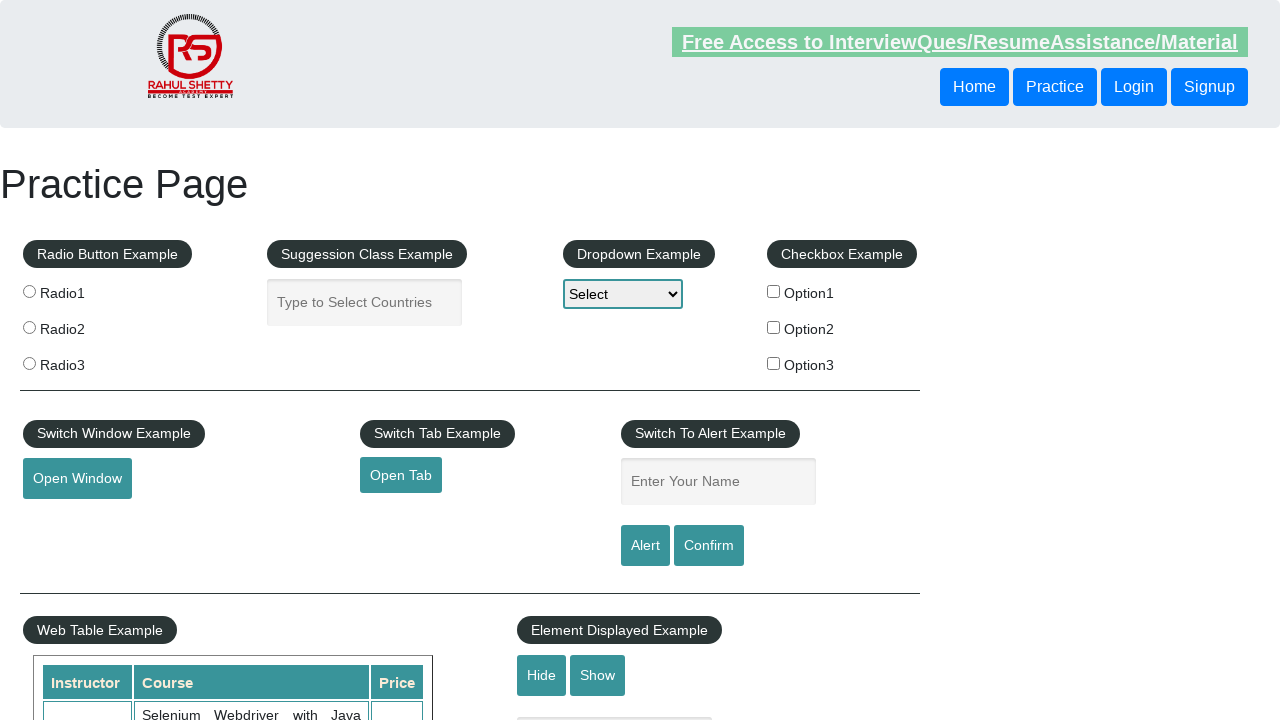

Navigated to automation practice page
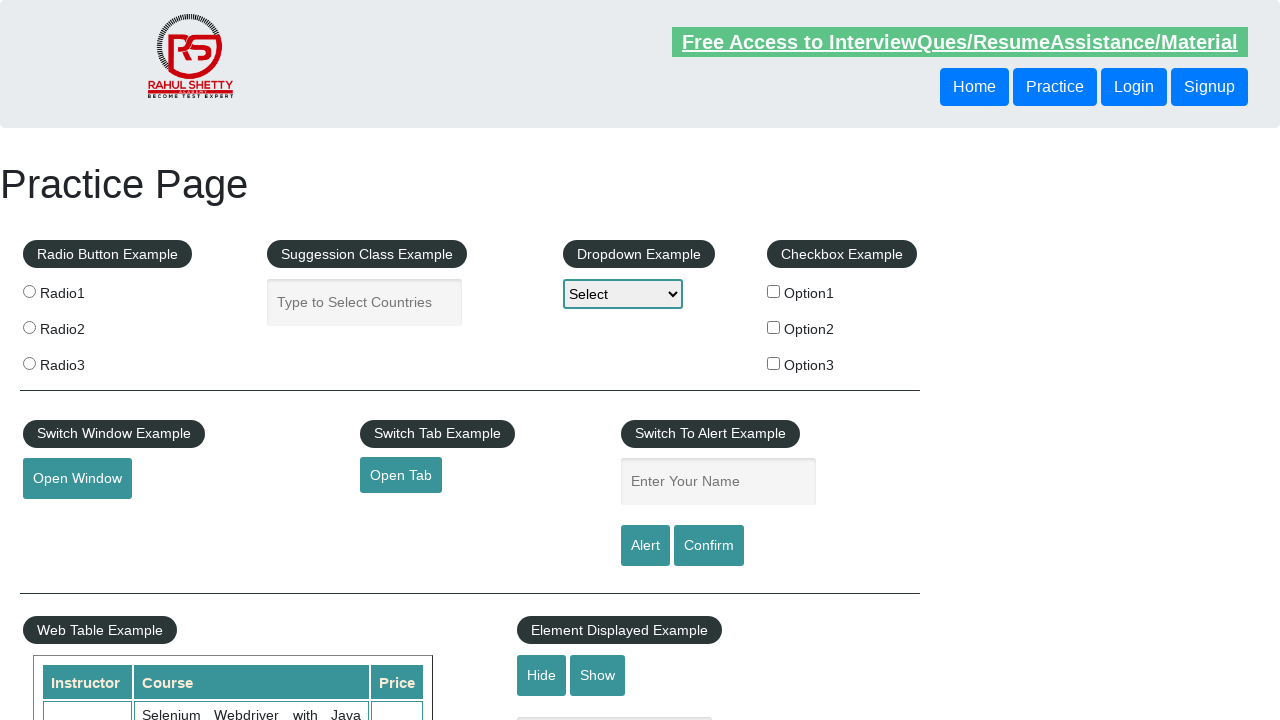

SoapUI link element loaded on page
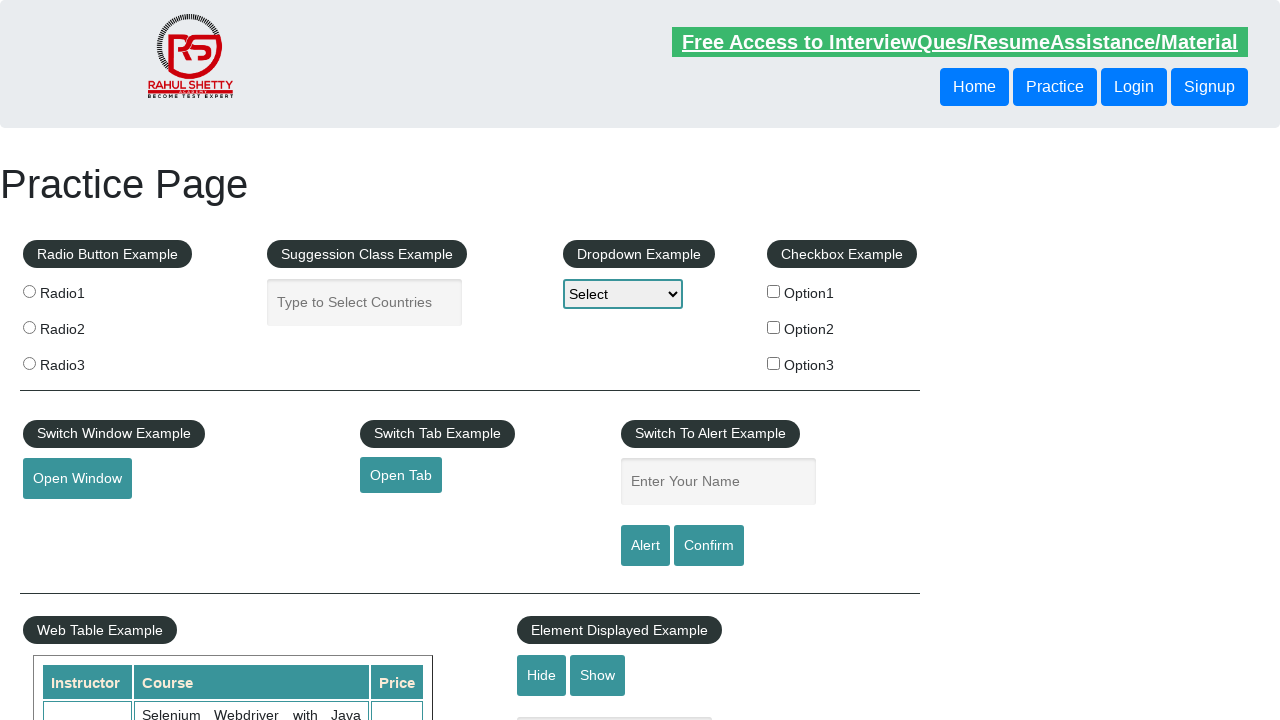

Located SoapUI link element
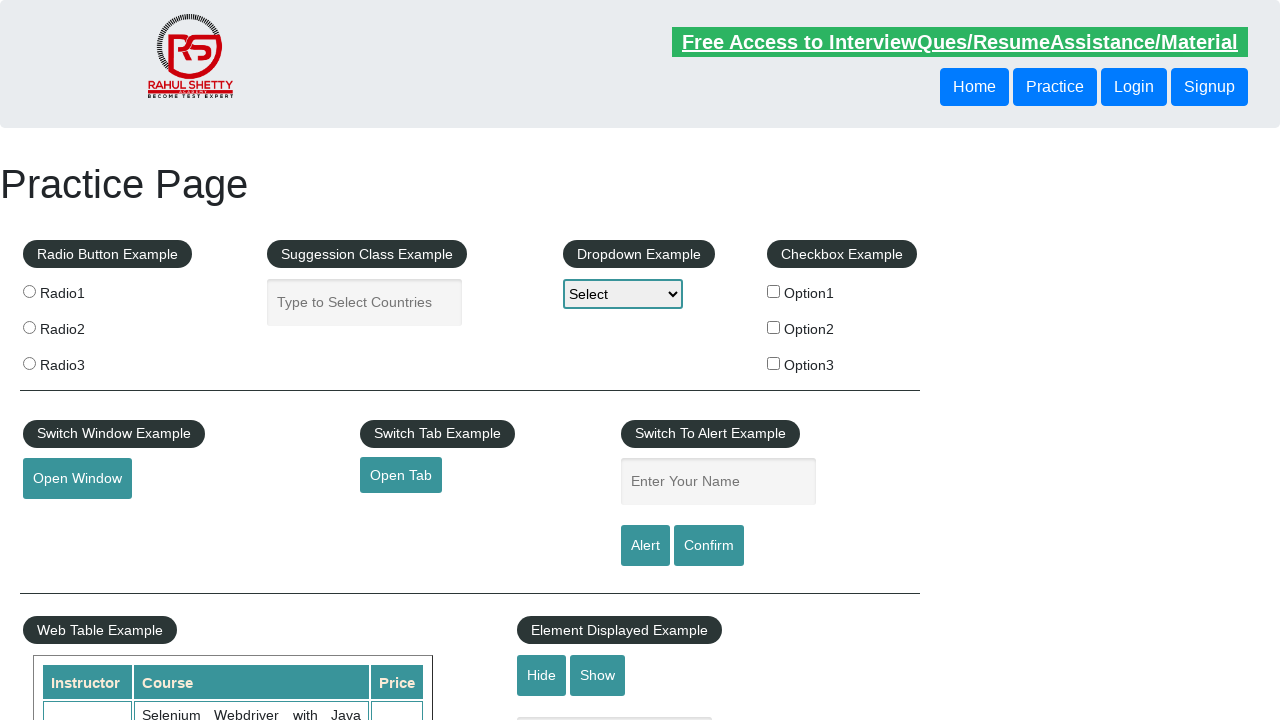

Retrieved SoapUI link href attribute: https://www.soapui.org/
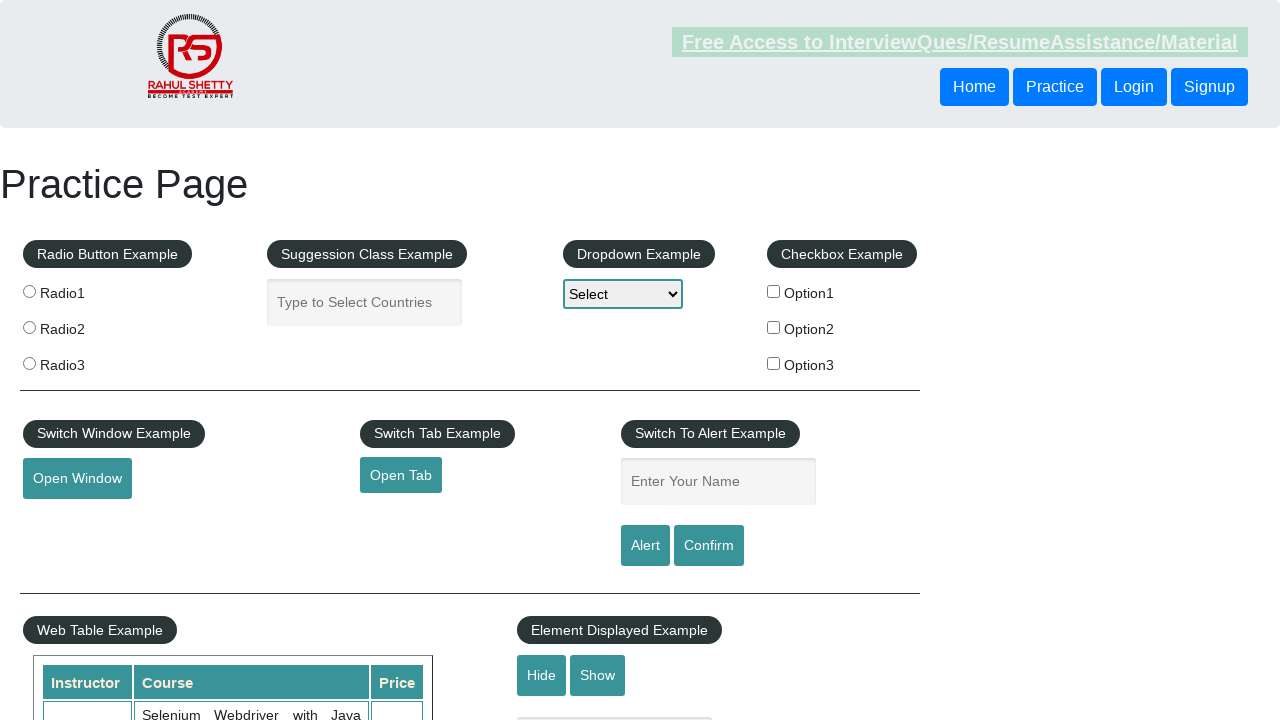

Clicked SoapUI link to validate functionality at (62, 550) on xpath=//a[text()='SoapUI']
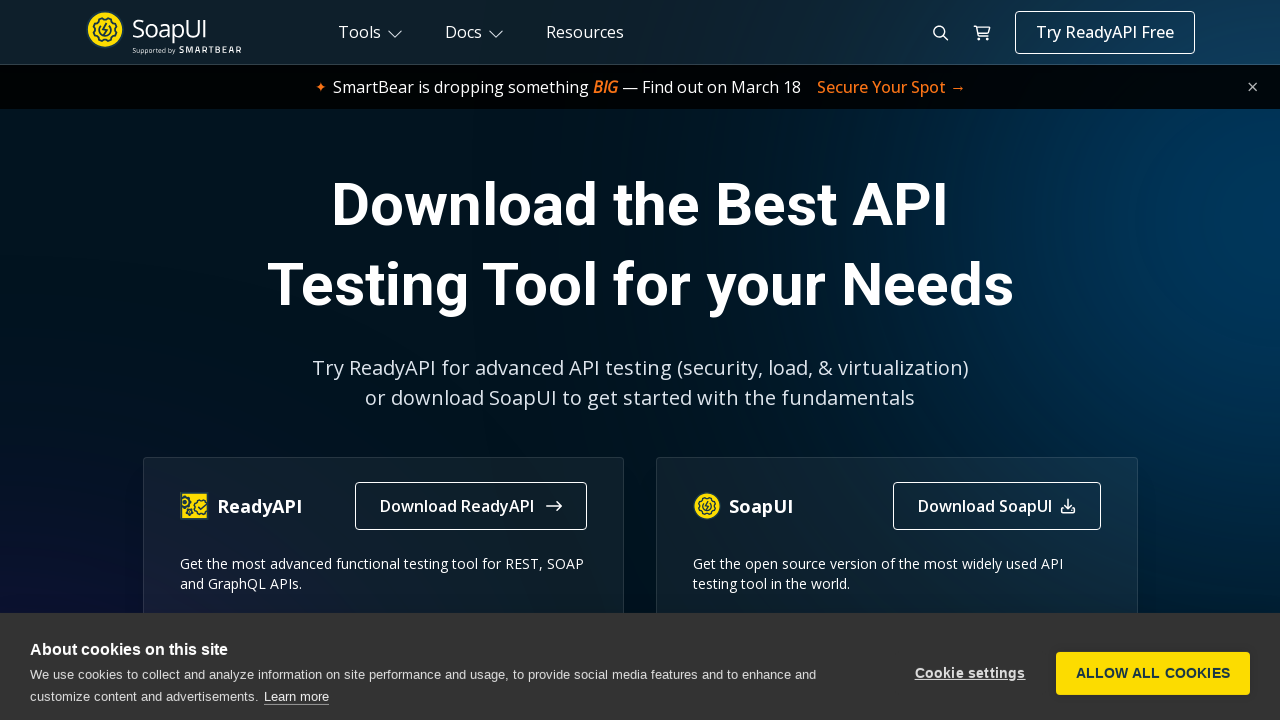

Page navigation completed, network idle state reached
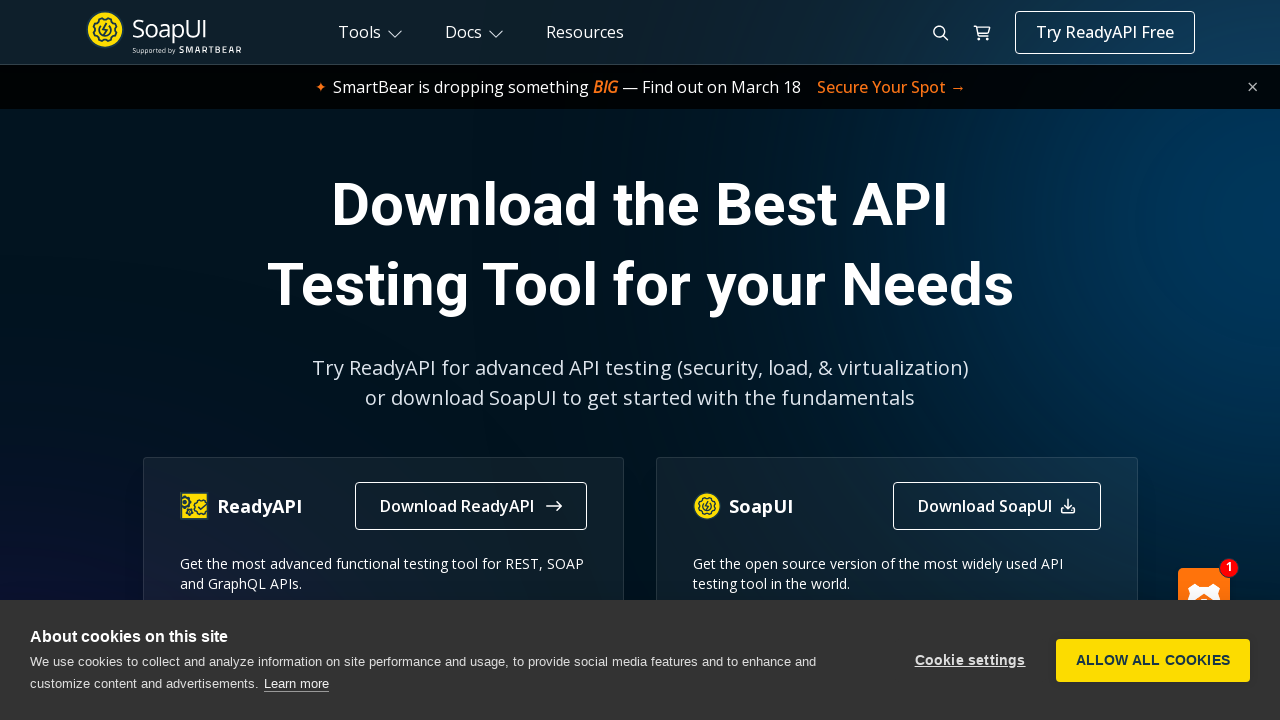

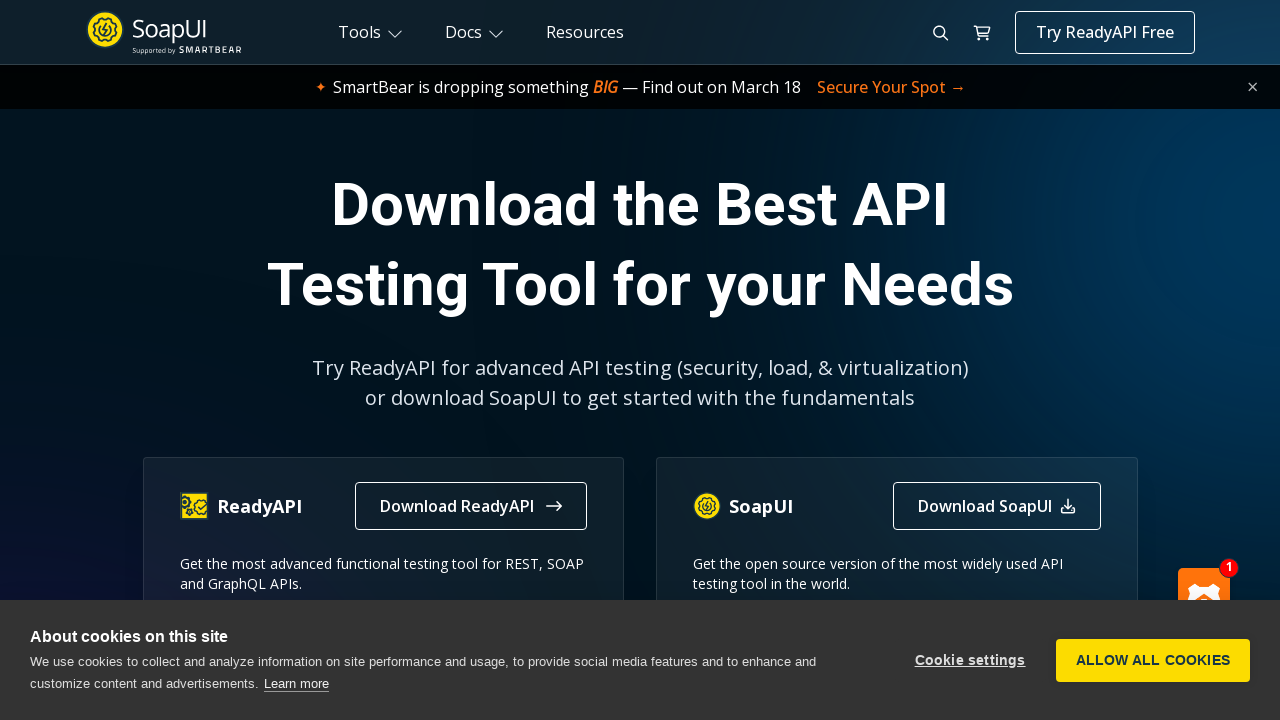